Navigates to SpiceJet website and maximizes the browser window, with SSL certificate acceptance configured

Starting URL: https://www.spicejet.com/

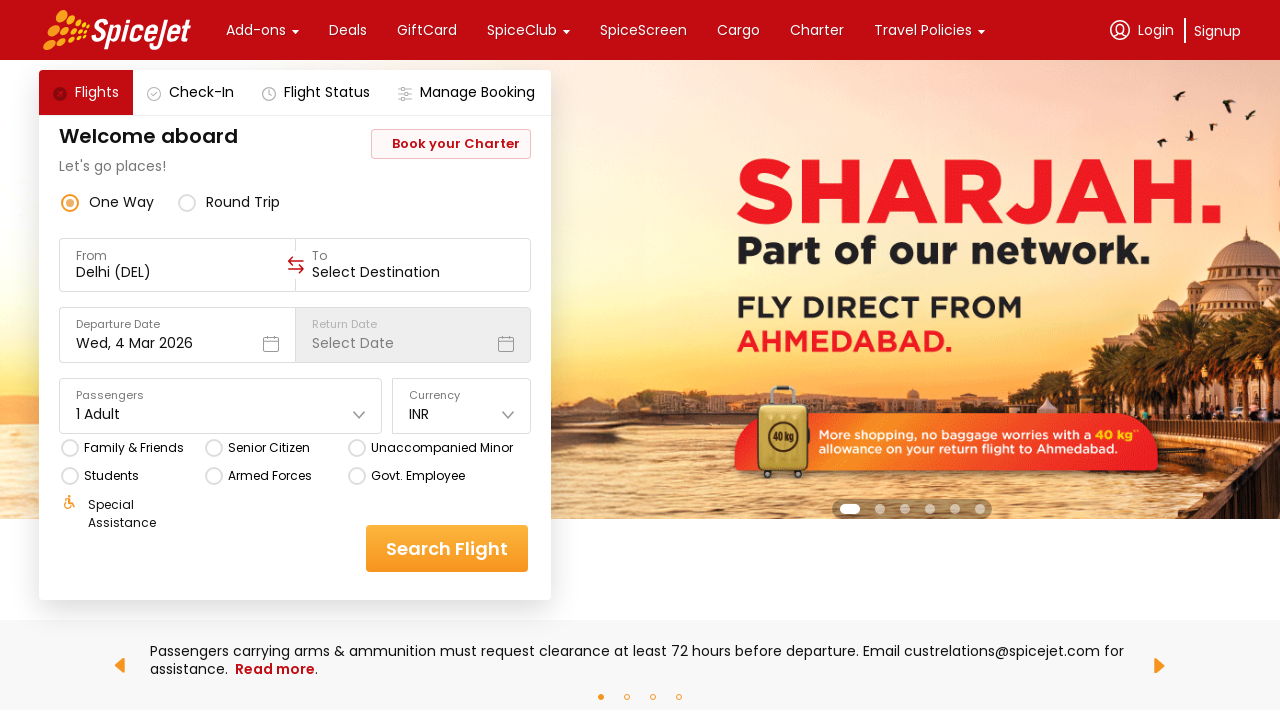

Moved browser window to top-left corner (0, 0)
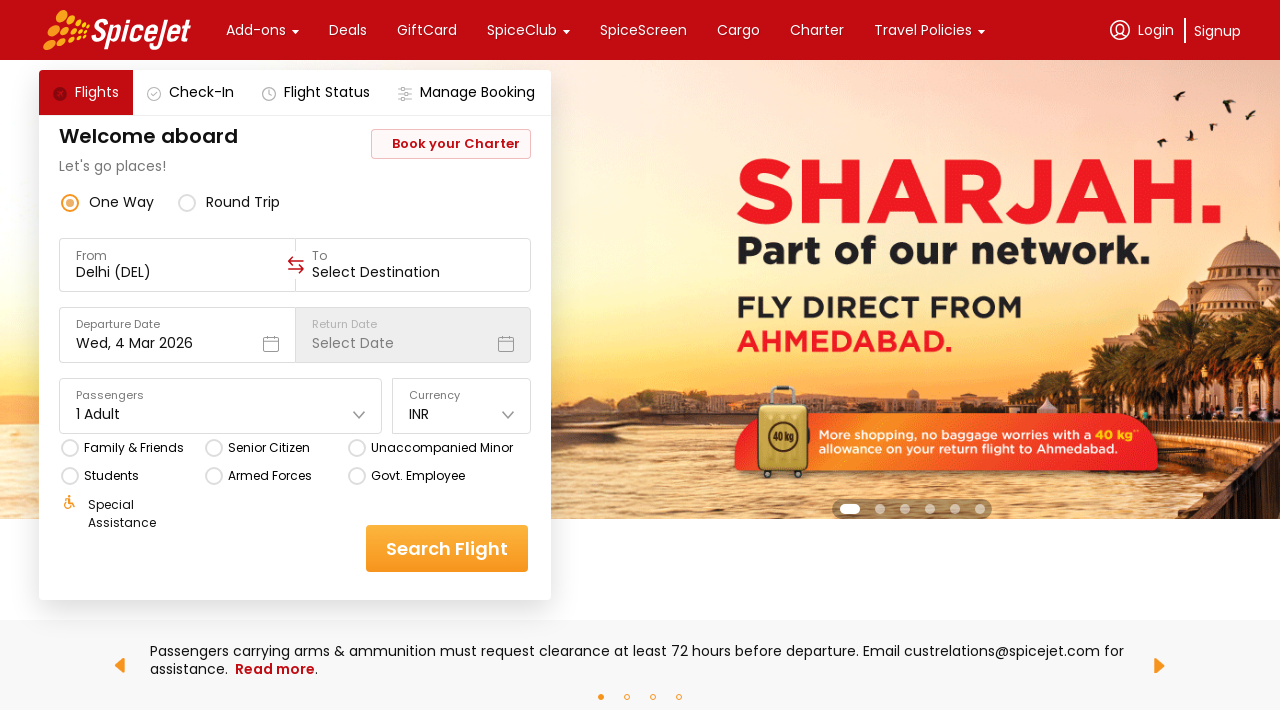

Resized browser window to maximize (screen.width x screen.height)
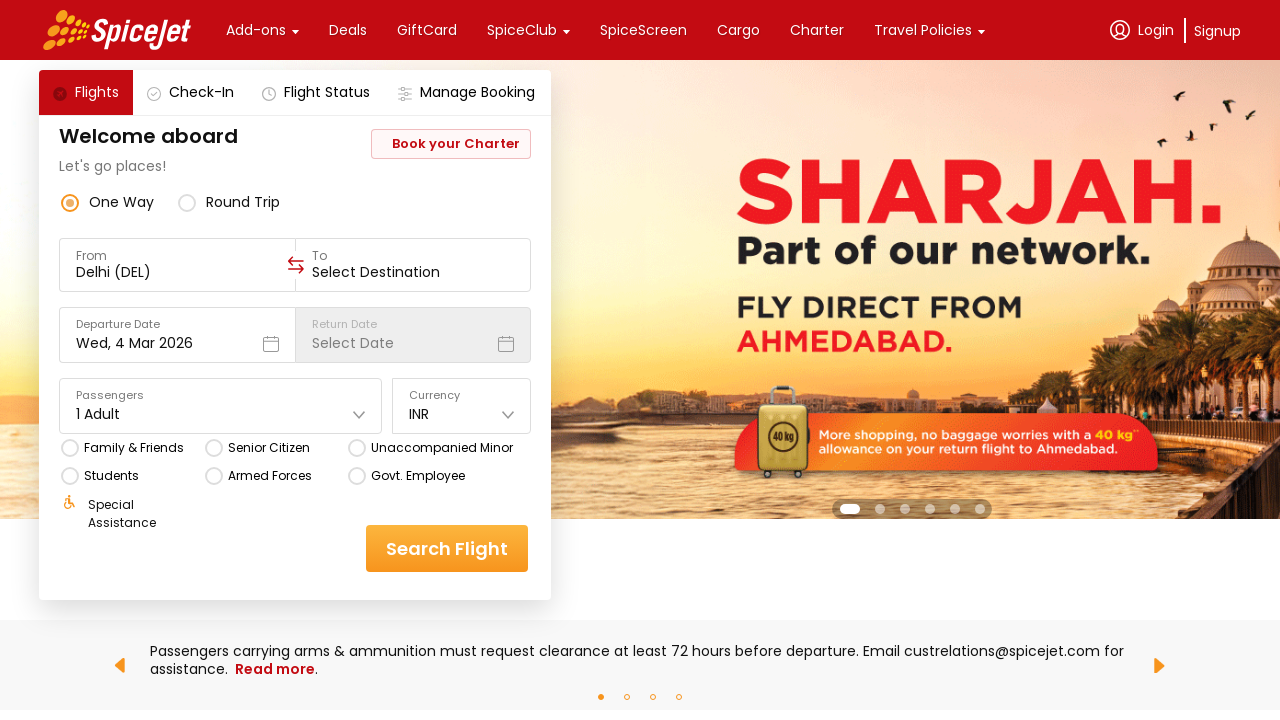

Navigated to SpiceJet website (https://www.spicejet.com/) with SSL certificate acceptance configured
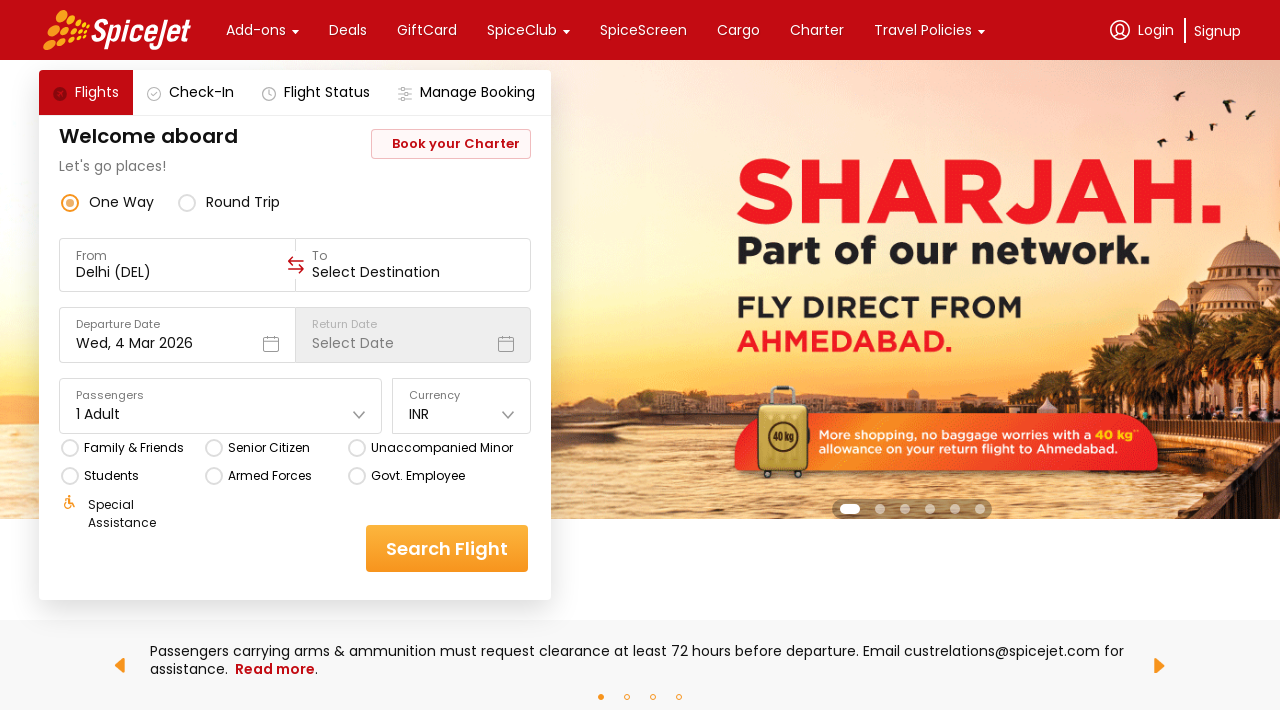

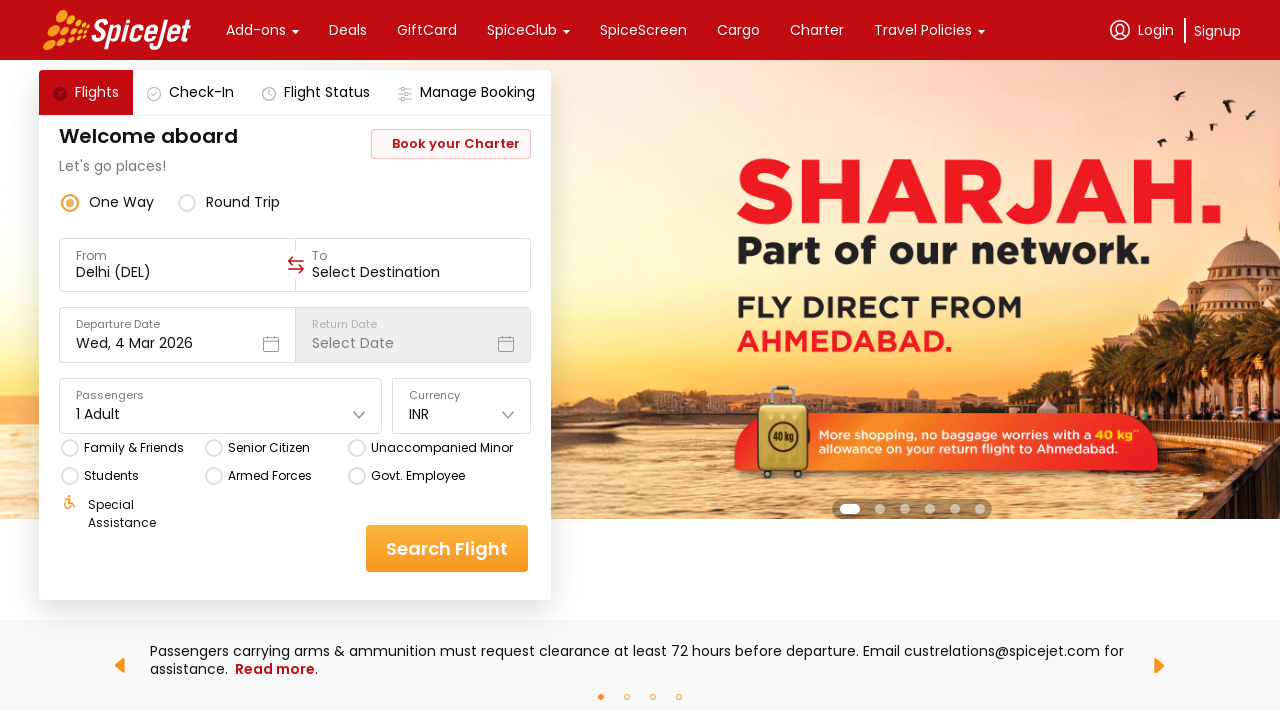